Tests selecting an option from a dropdown using Playwright's select_option method by visible text, then verifies the selection was successful.

Starting URL: http://the-internet.herokuapp.com/dropdown

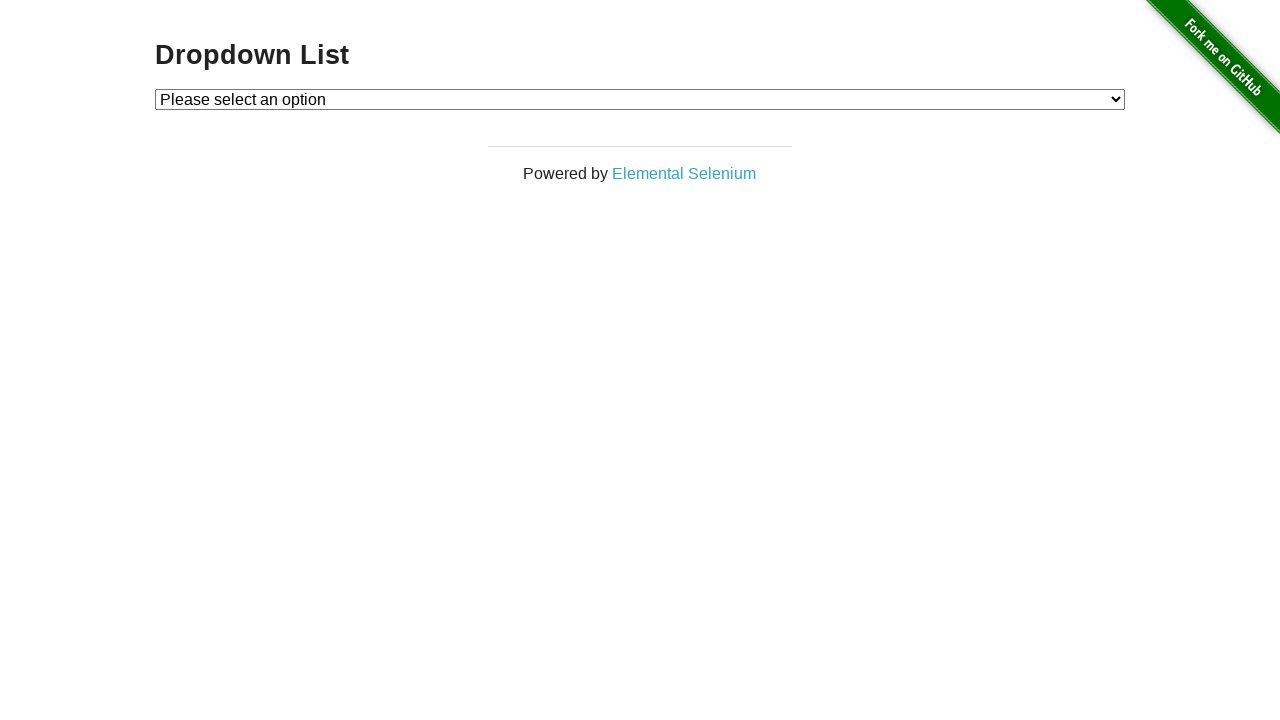

Selected 'Option 1' from dropdown by visible text on #dropdown
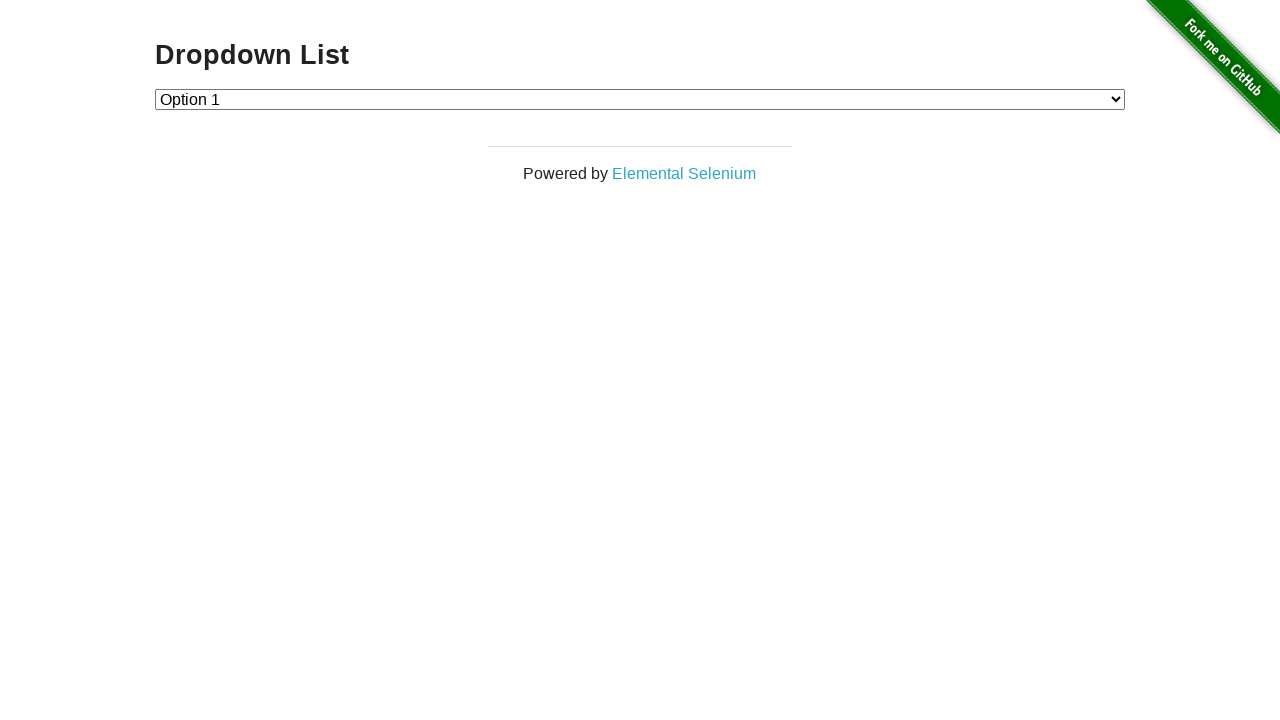

Retrieved the selected dropdown value
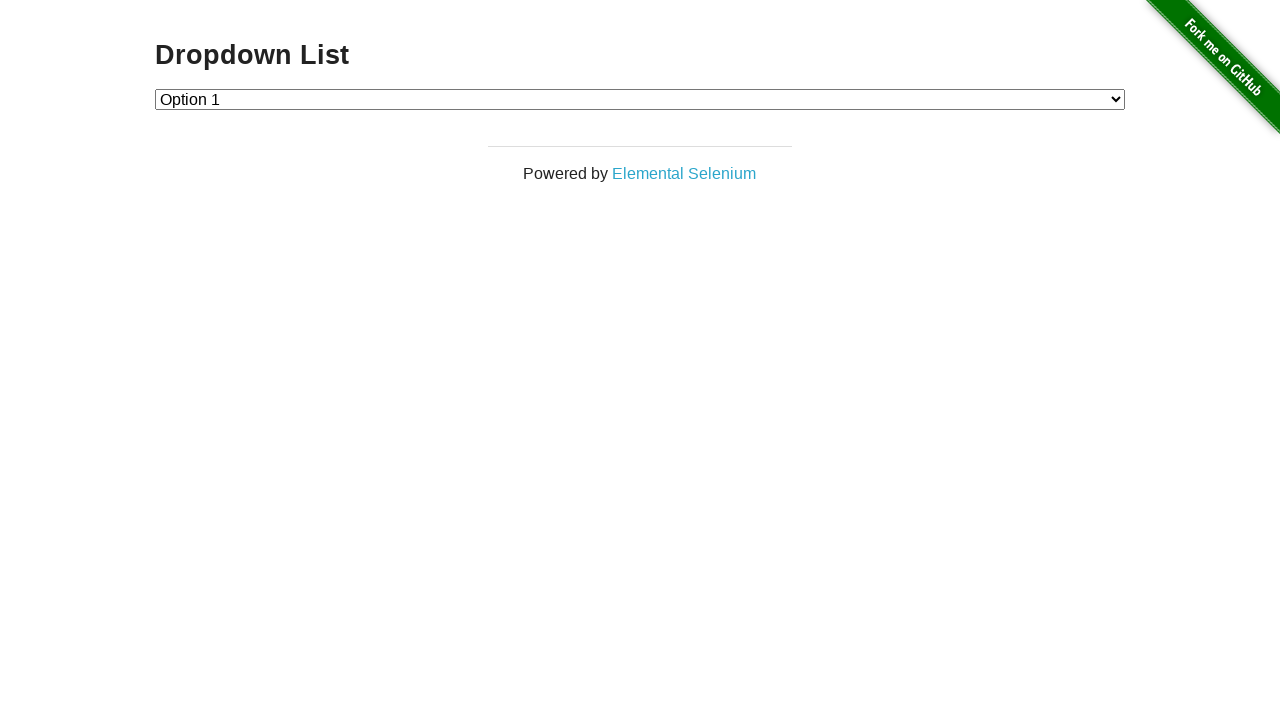

Verified that the selected value is '1' (Option 1)
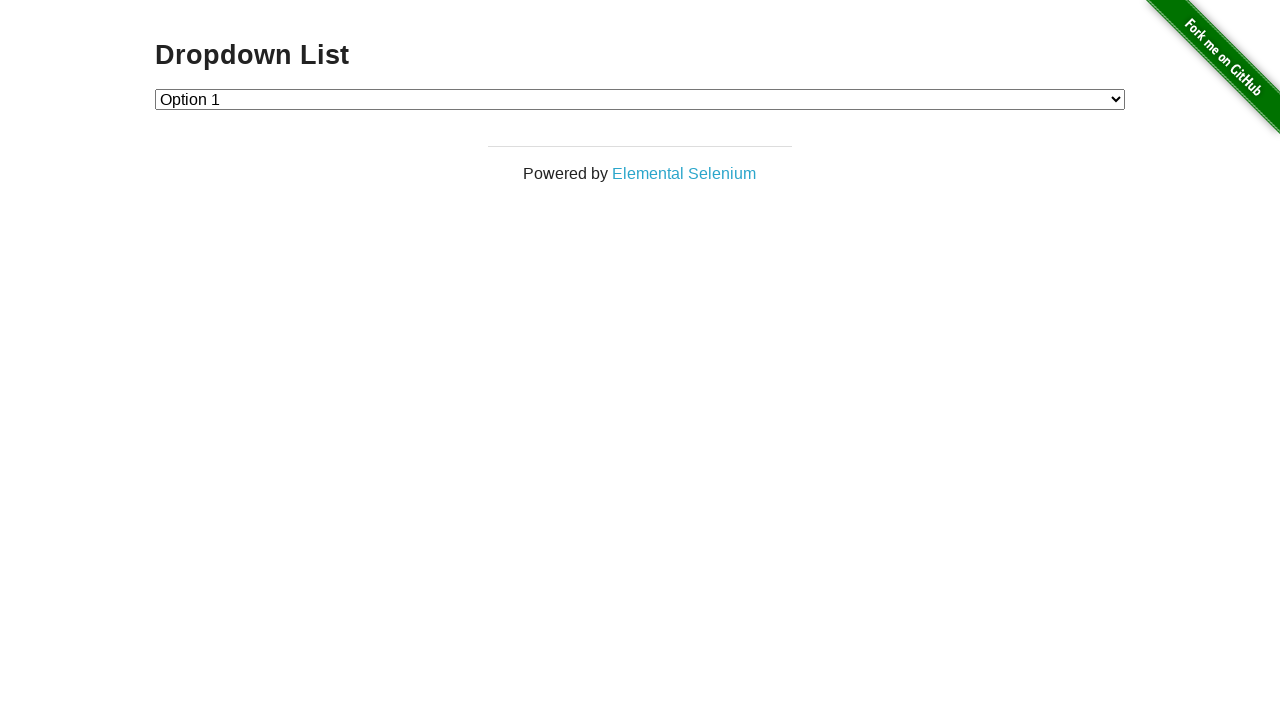

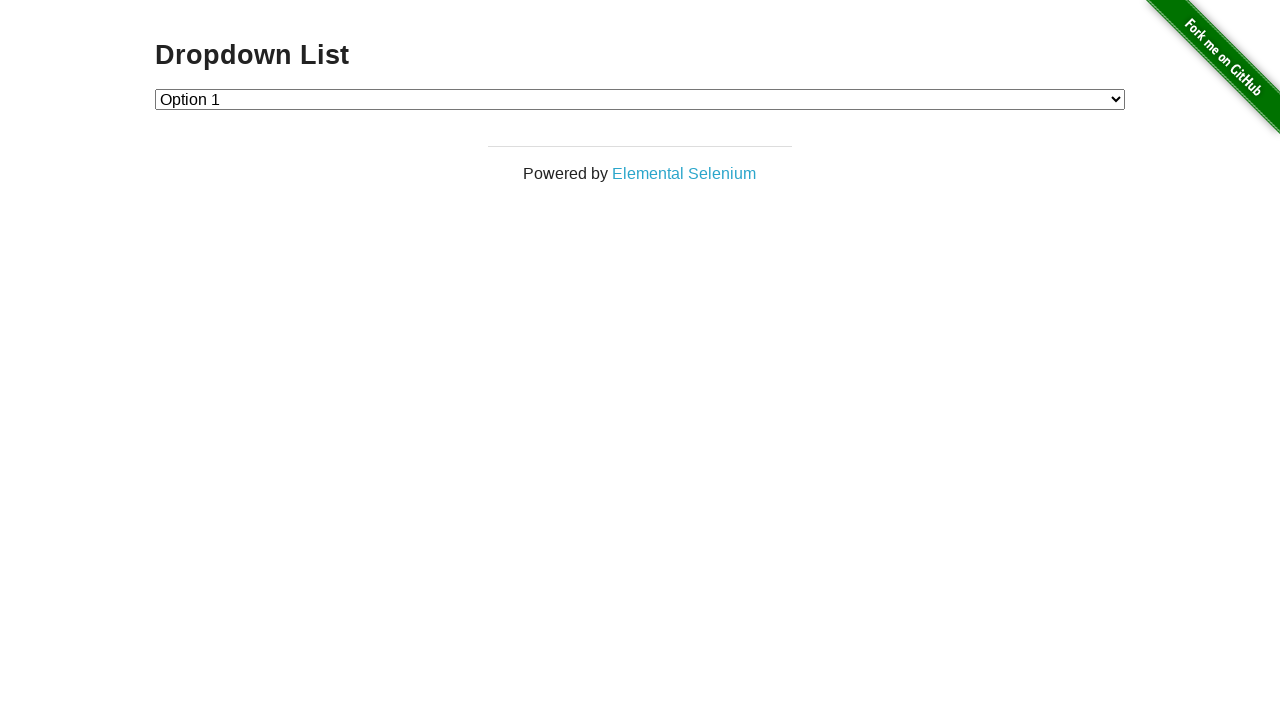